Tests dropdown select functionality by selecting "Good" for product quality and the first option for support quality on a workshop form

Starting URL: https://suvroc.github.io/selenium-mail-course/05/workshop.html

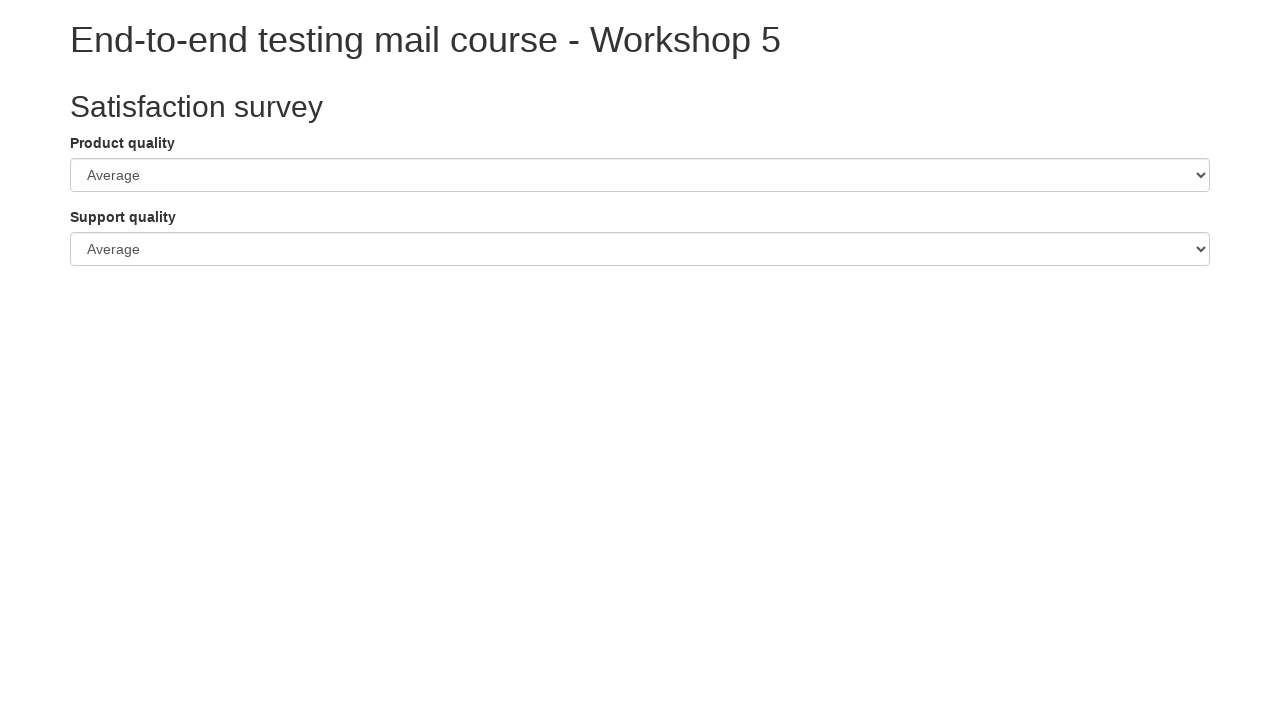

Selected 'Good' from product quality dropdown on #procuctQualityElement
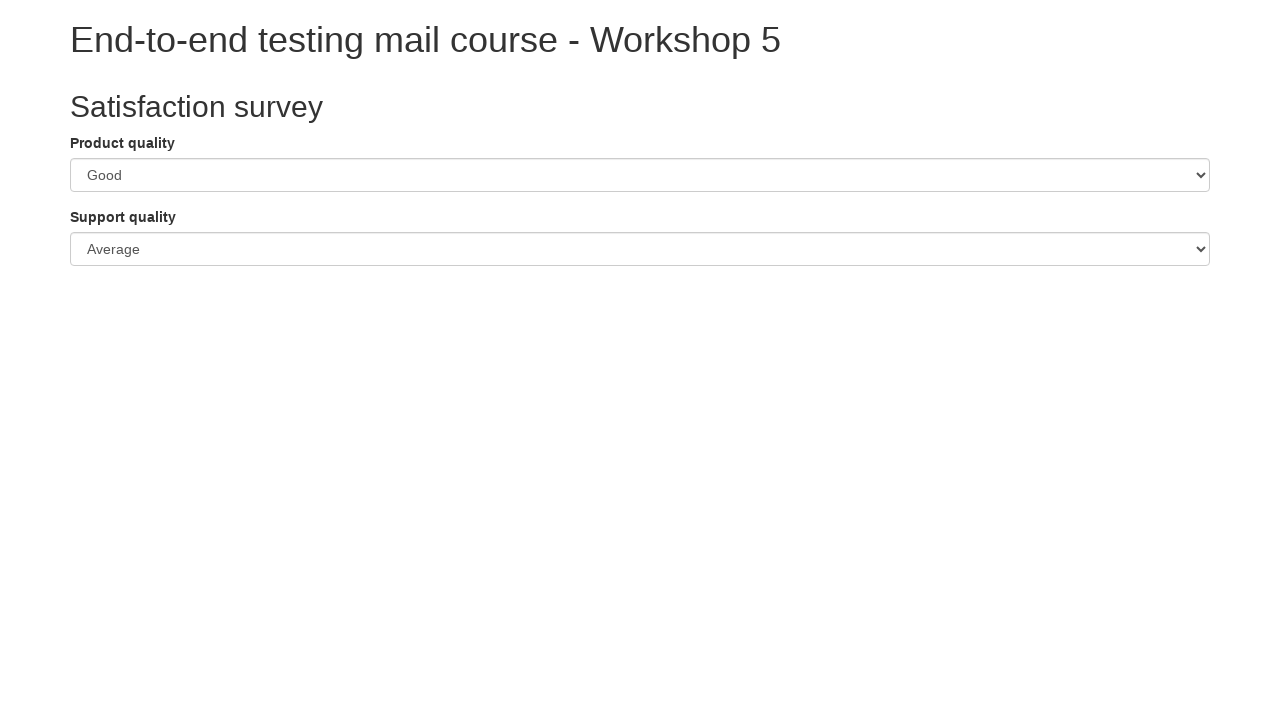

Selected first option from support quality dropdown on #supportQualityElement
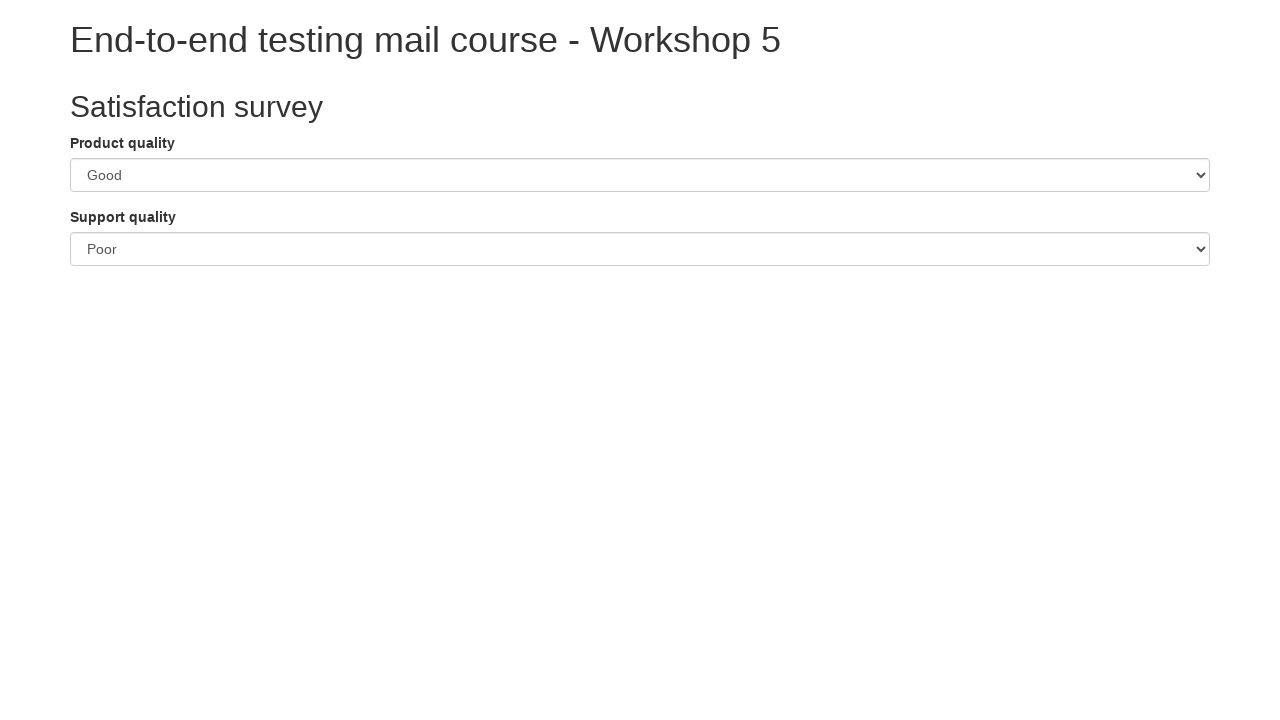

Verified product quality dropdown value is 'good'
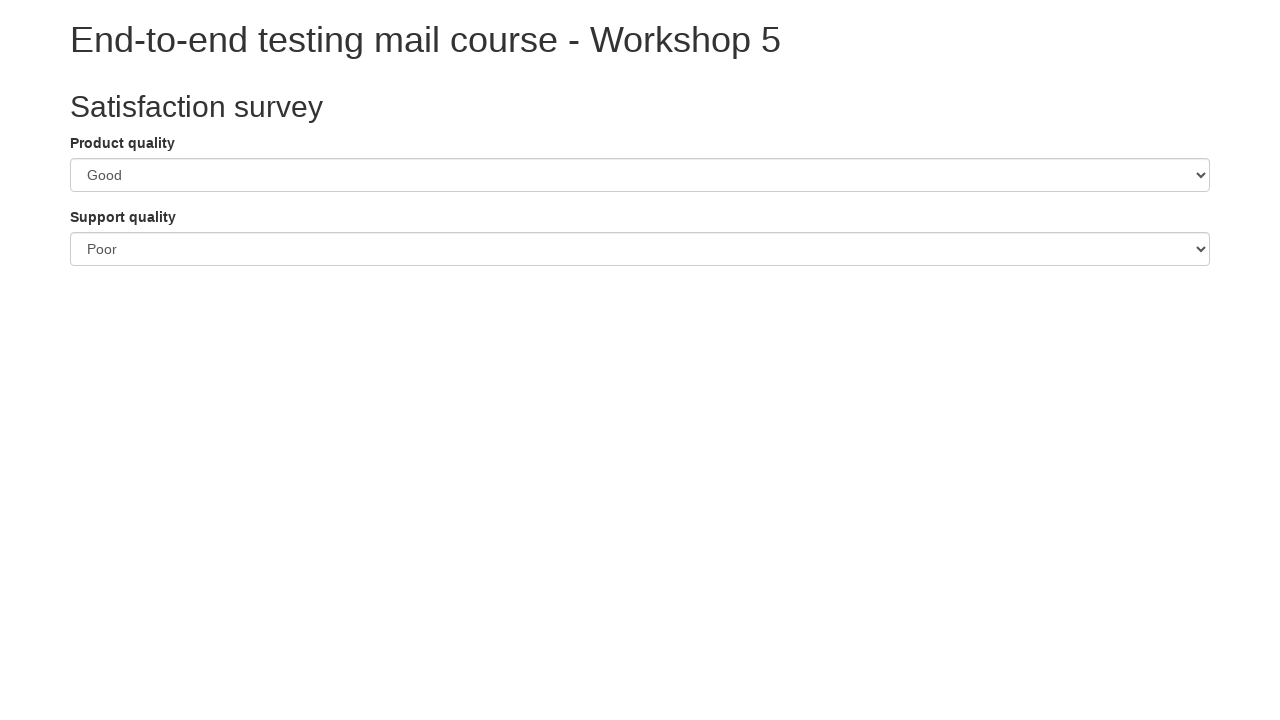

Verified support quality dropdown value is 'poor'
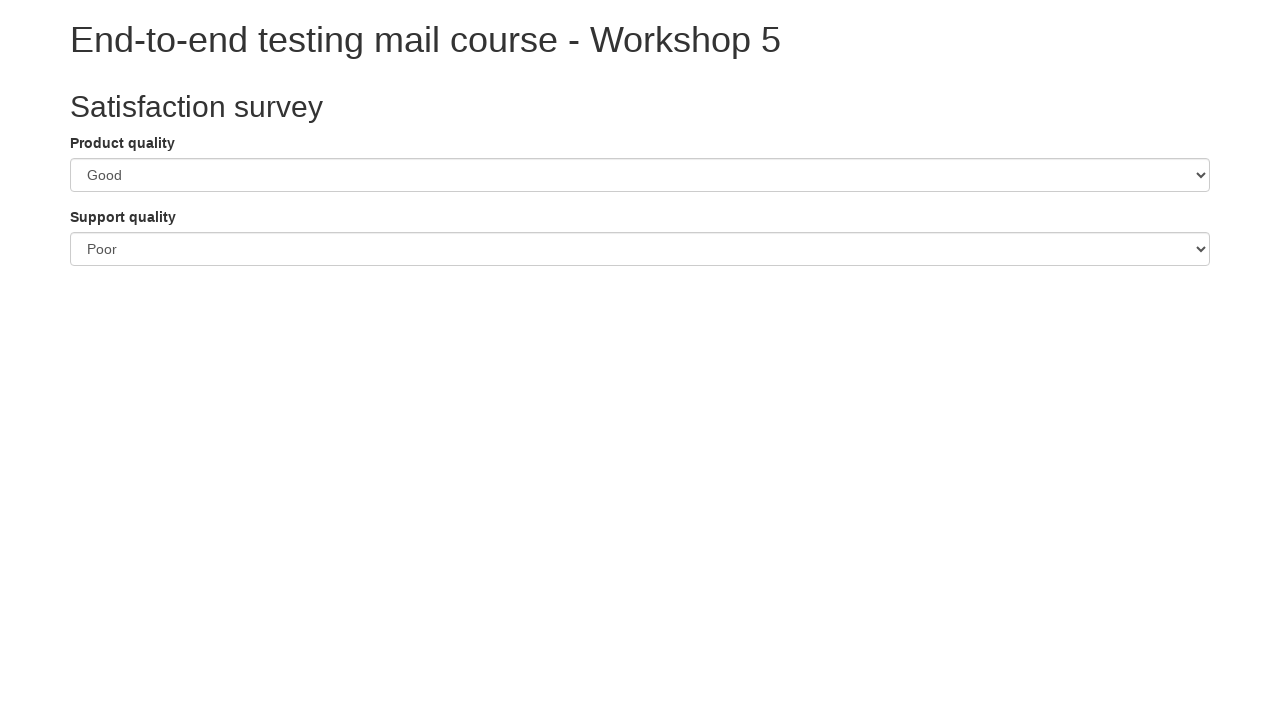

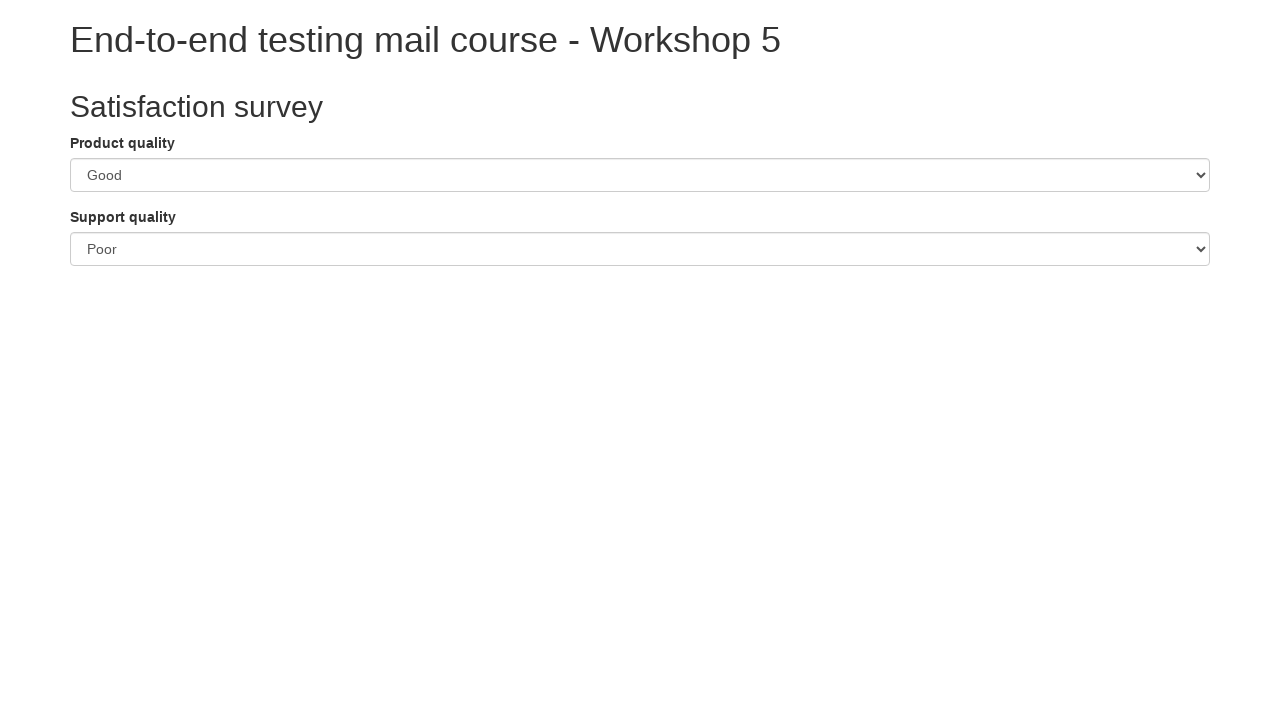